Fills text into the notes textarea on the forms page

Starting URL: https://dantegrek.github.io/testautomation-playground/forms.html

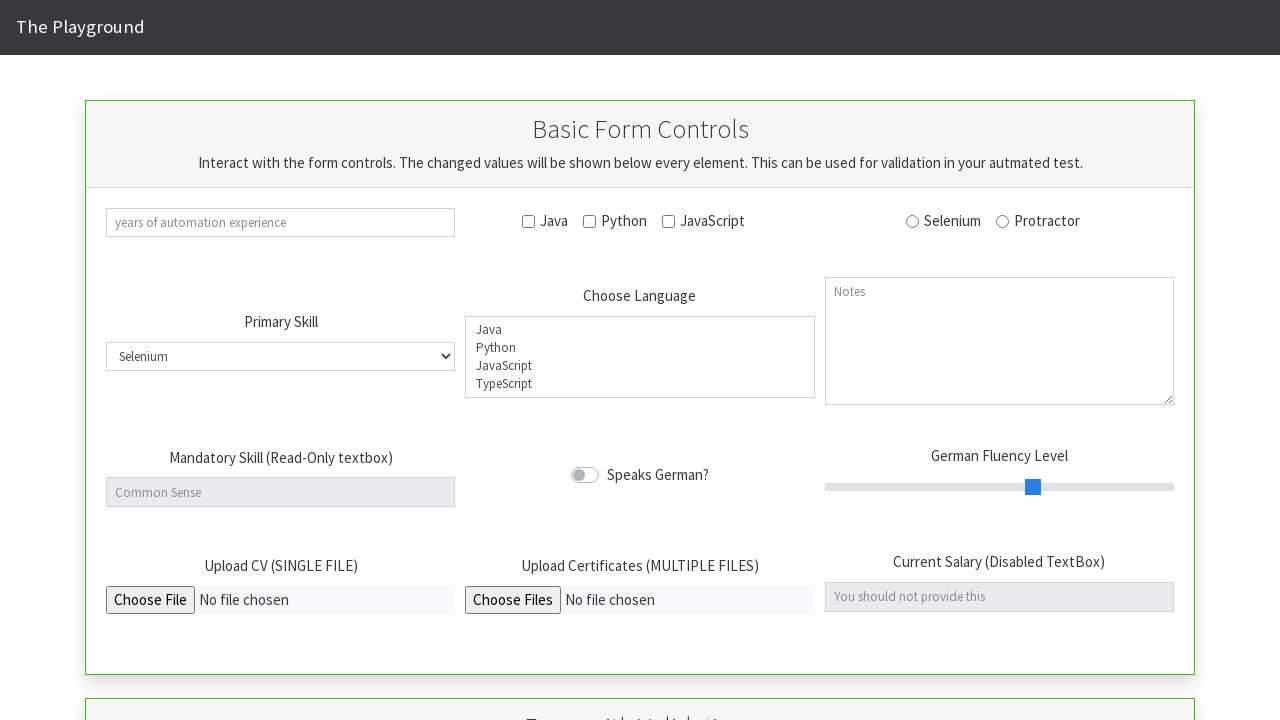

Navigated to forms page
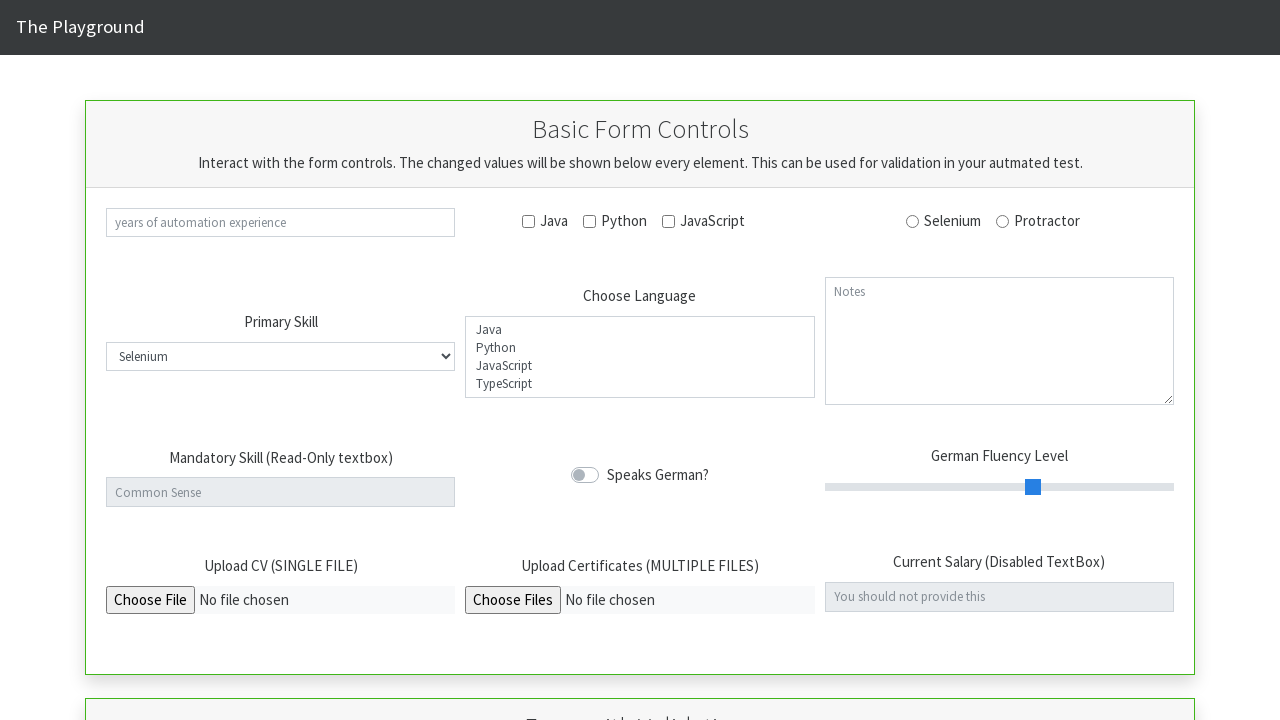

Filled notes textarea with 'strict mode test input' on #notes
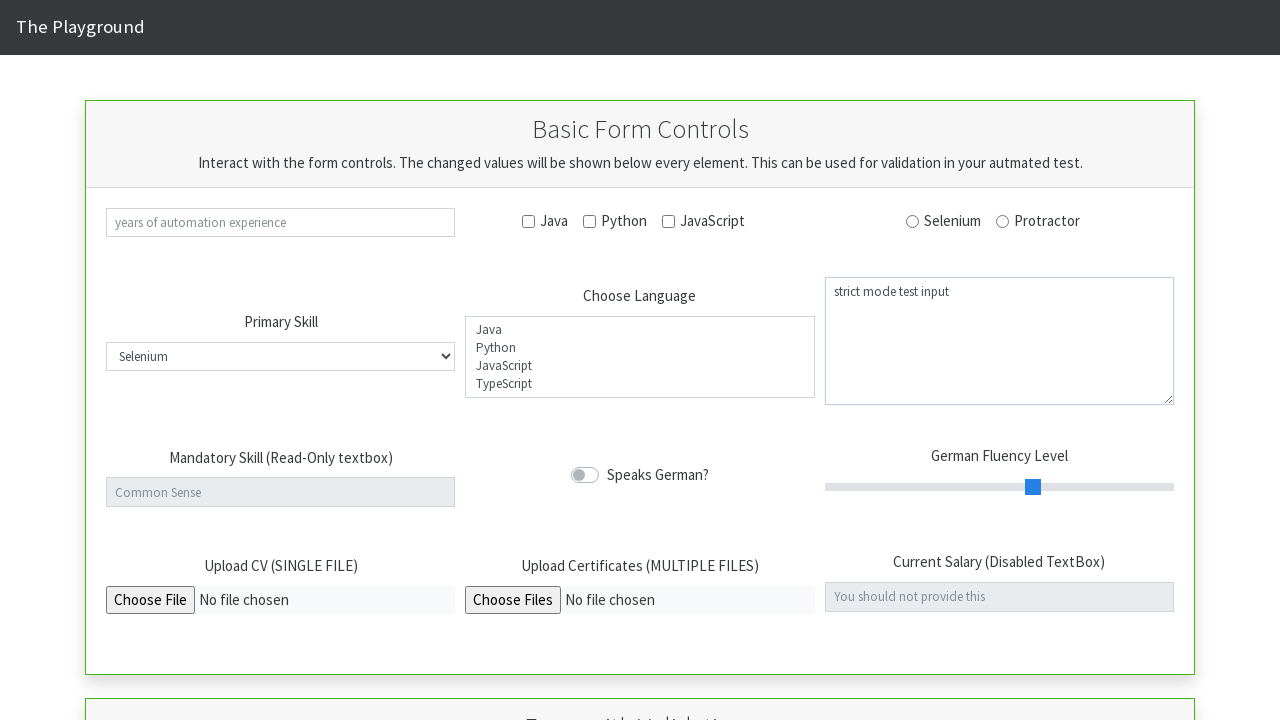

Verified notes textarea element exists
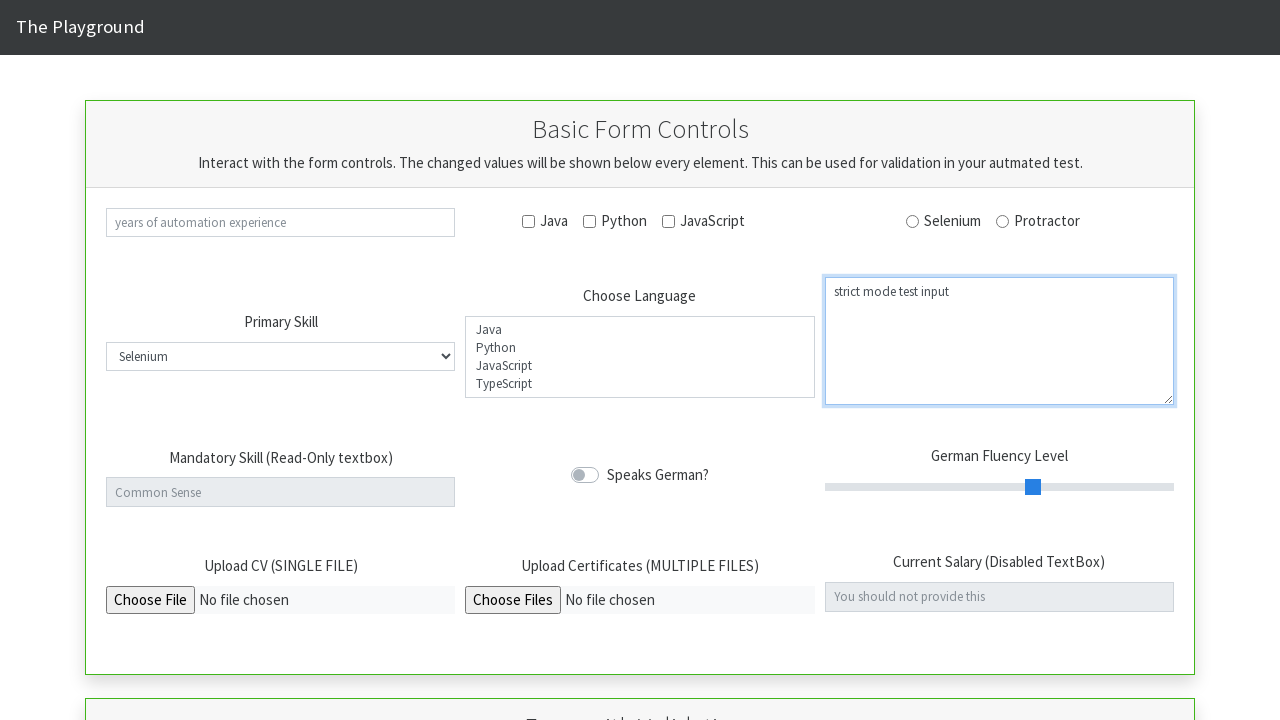

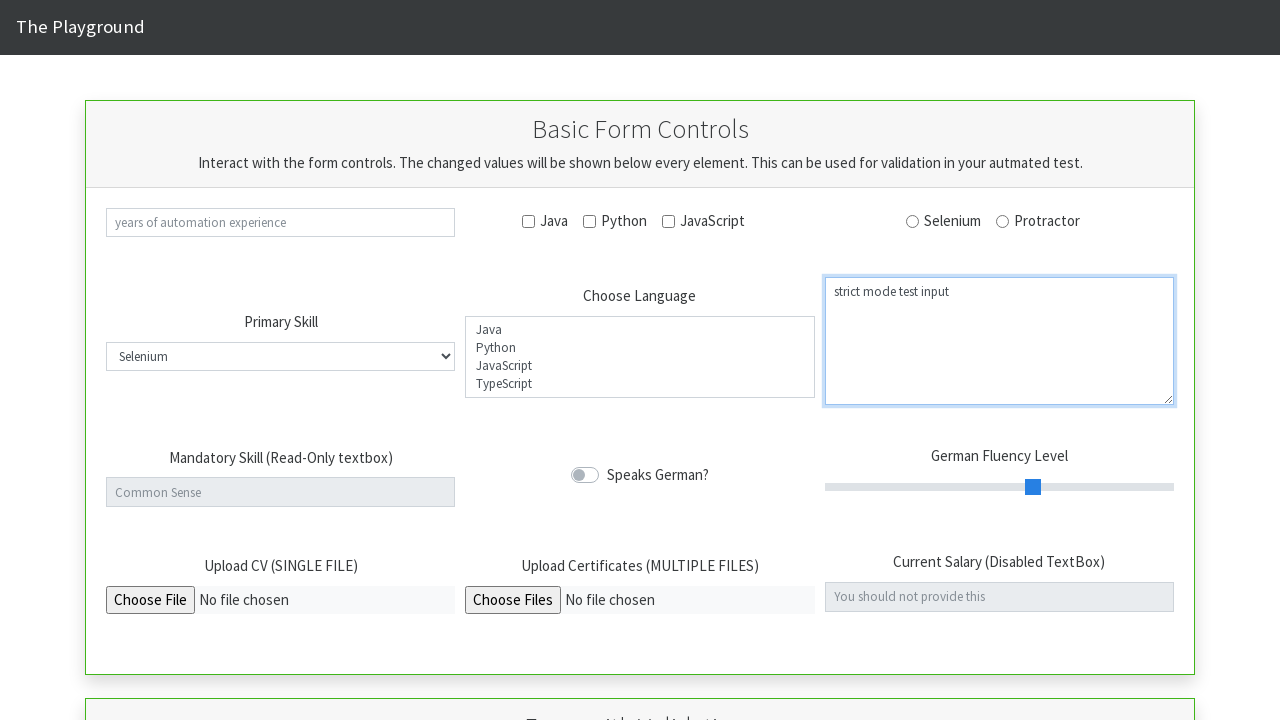